Navigates to an Indonesian financial news website and verifies that the news list container loads with article items displayed.

Starting URL: https://investasi.kontan.co.id/

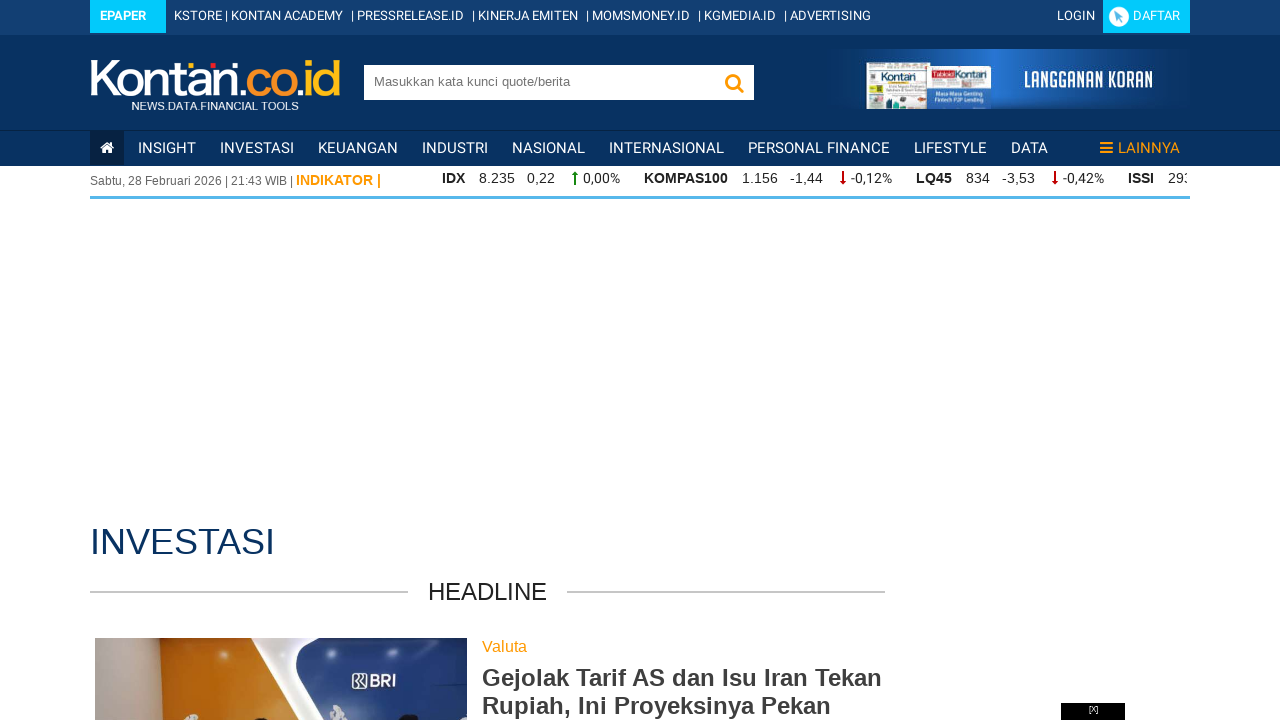

Navigated to Indonesian financial news website (investasi.kontan.co.id)
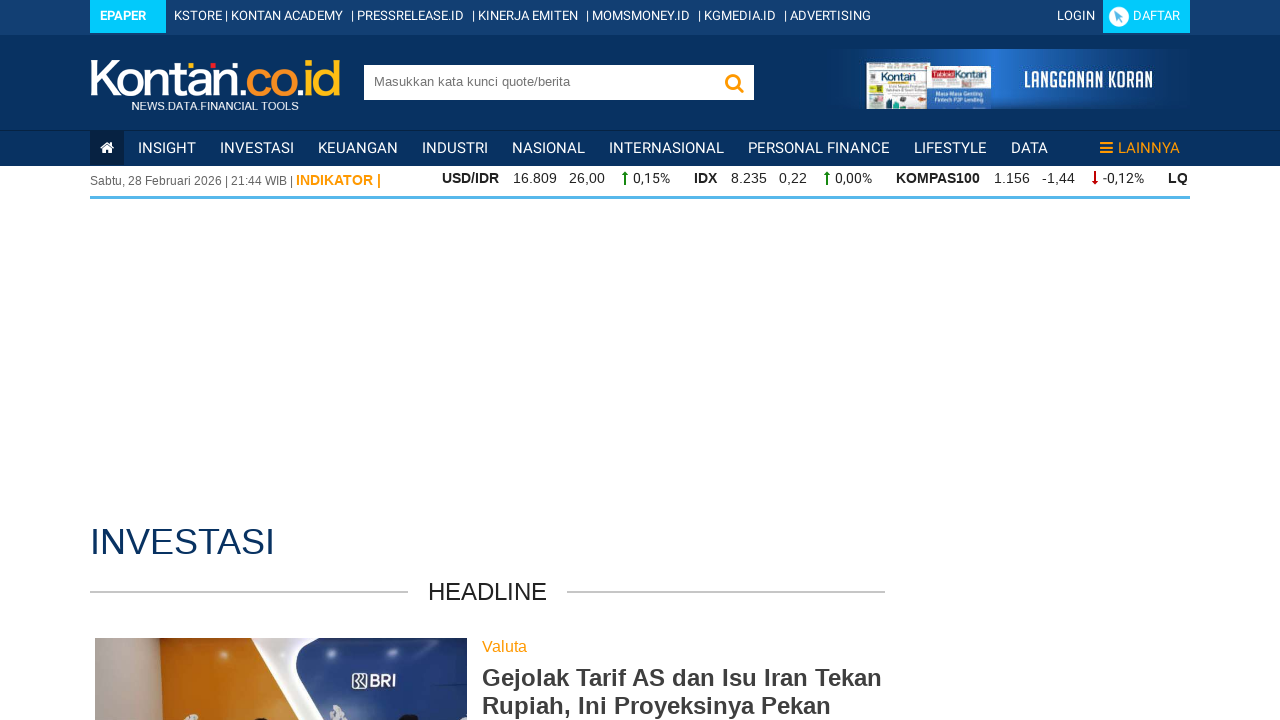

News list container (#list-news) loaded successfully
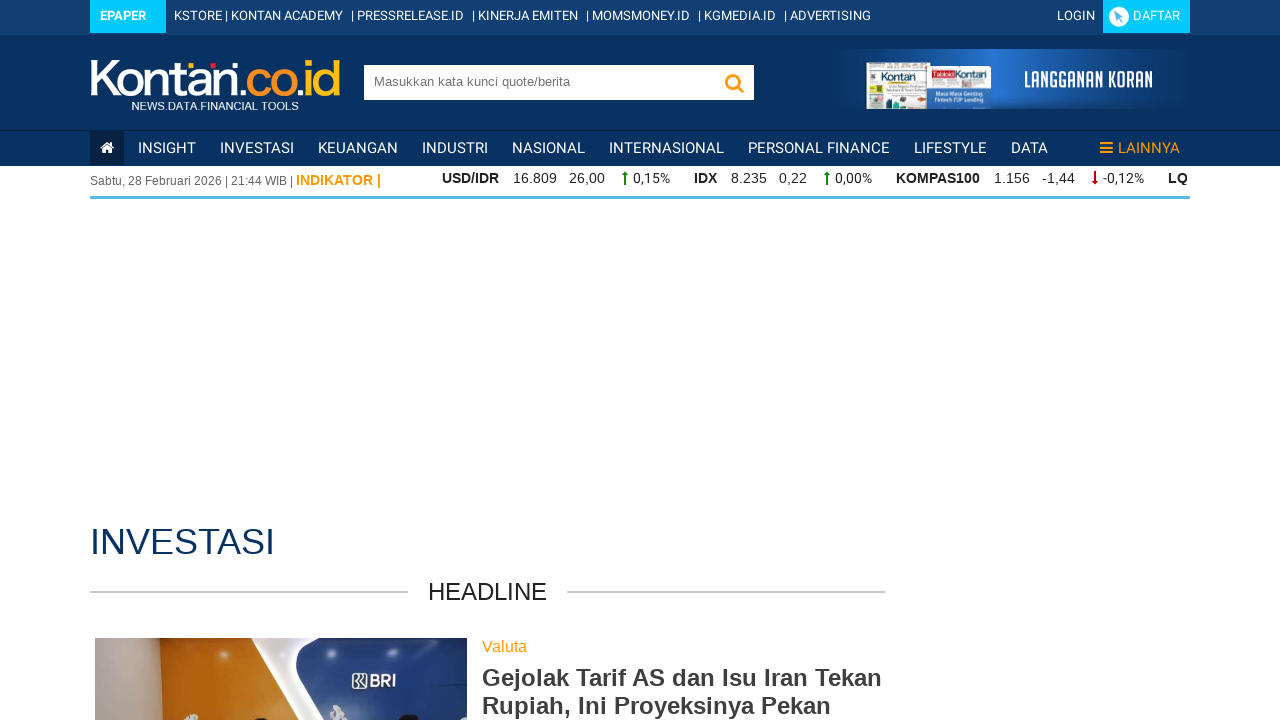

News article items displayed within the list container
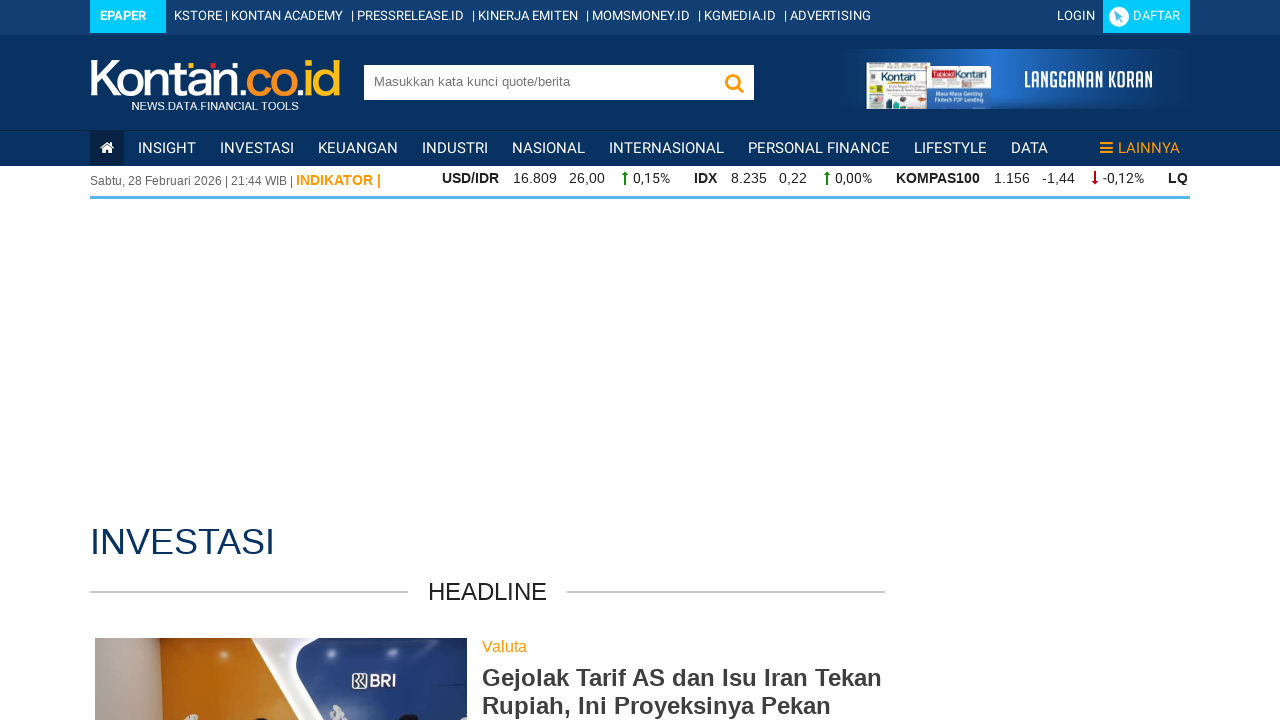

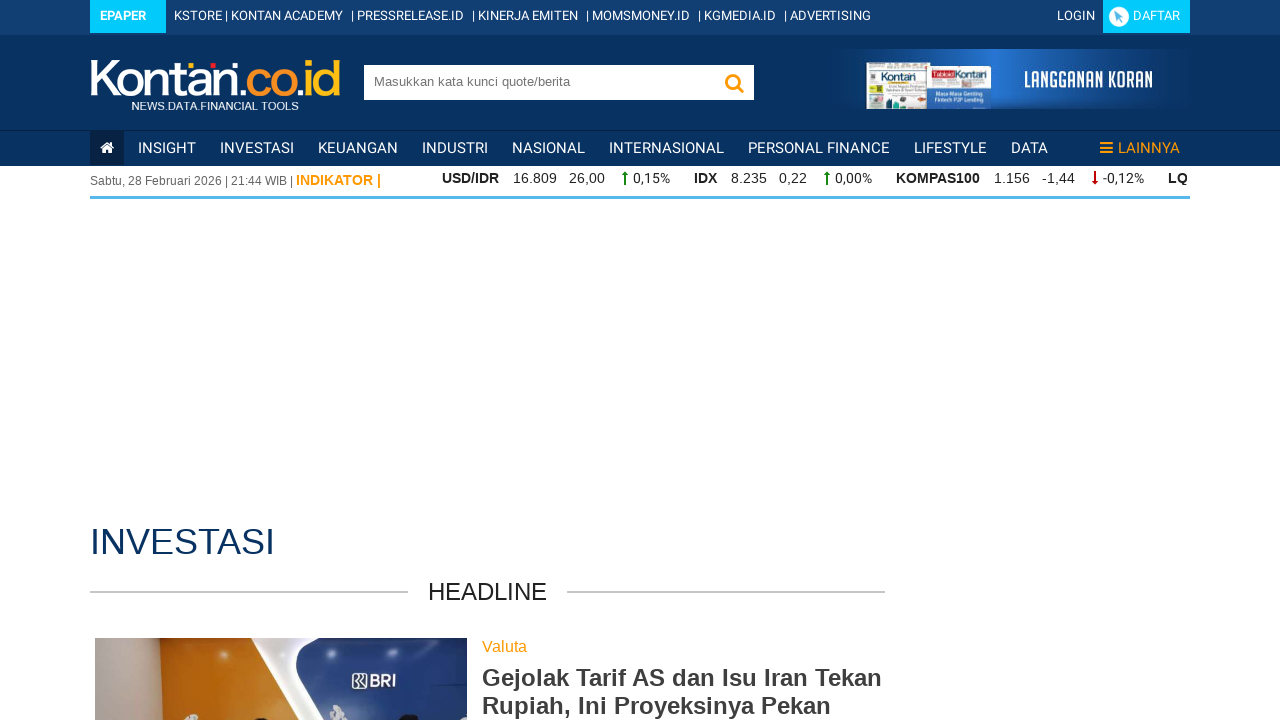